Tests jQuery UI selectable widget by navigating to the demo page, switching to the iframe containing the demo, and interacting with selectable list items using keyboard modifiers to select multiple items.

Starting URL: https://jqueryui.com/selectable/

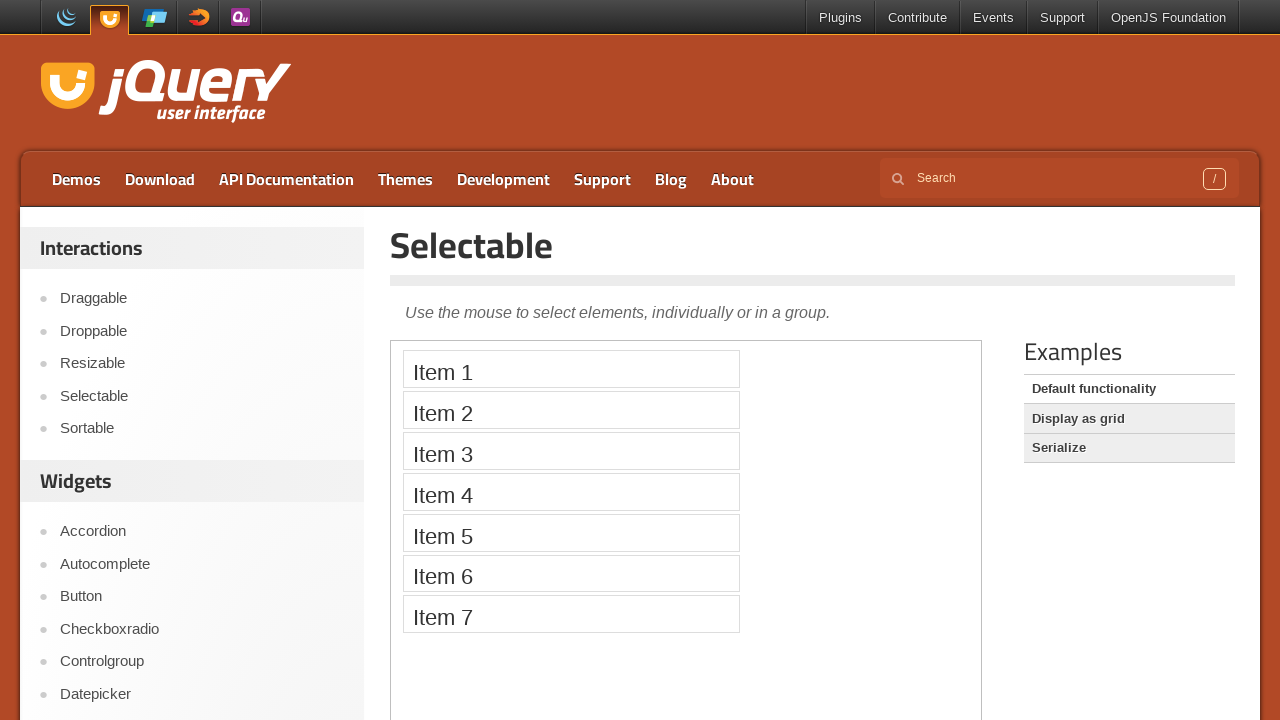

Waited for iframe.demo-frame selector to load
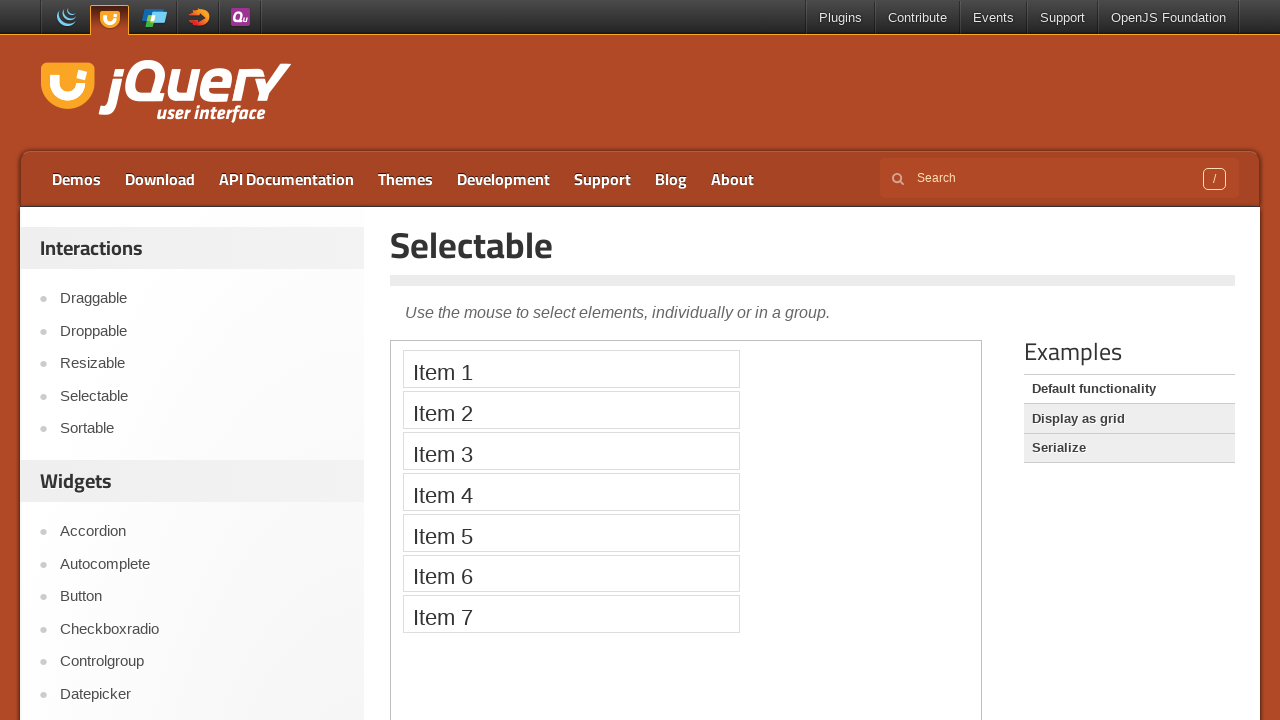

Located iframe containing selectable demo
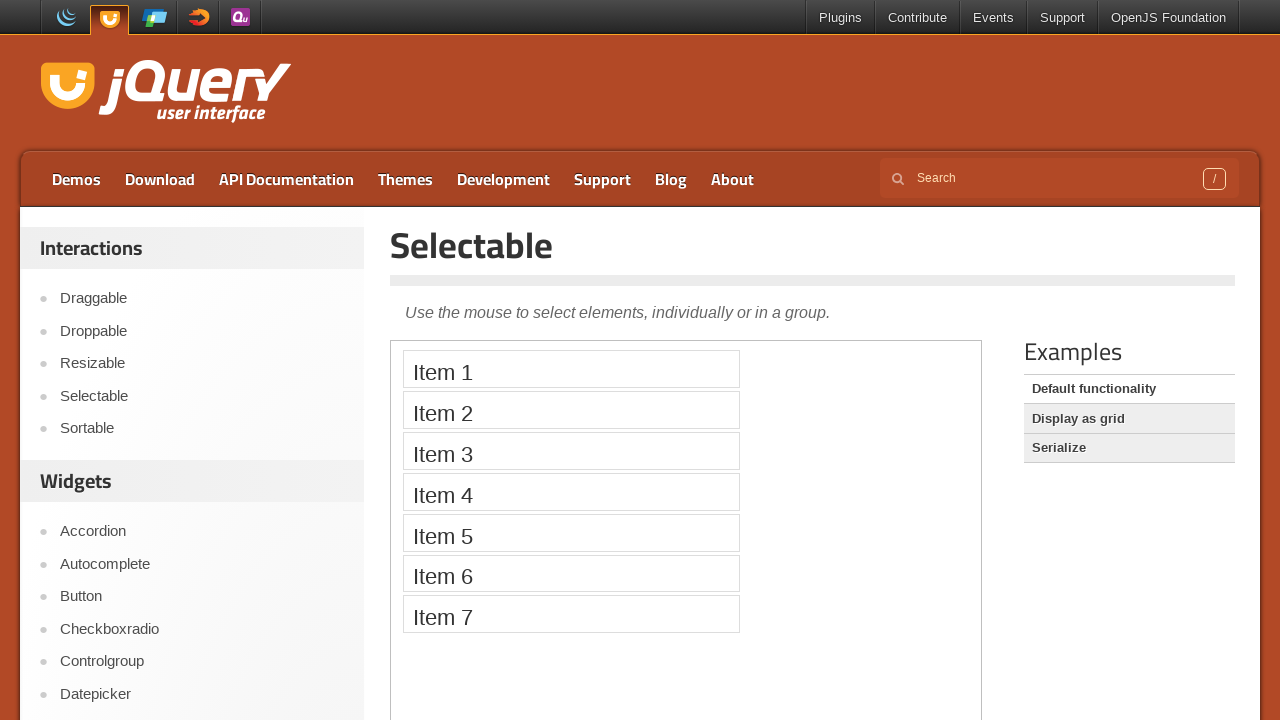

Waited for selectable list items to appear in iframe
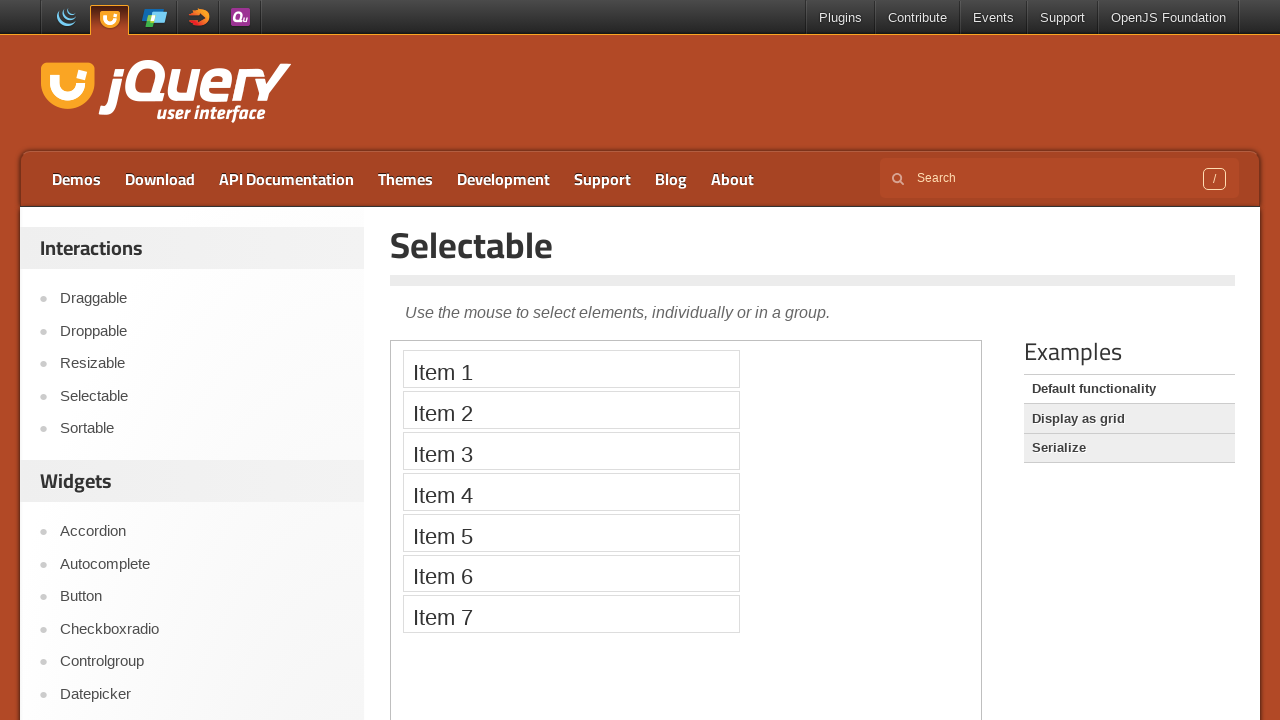

Retrieved all selectable list items from the demo
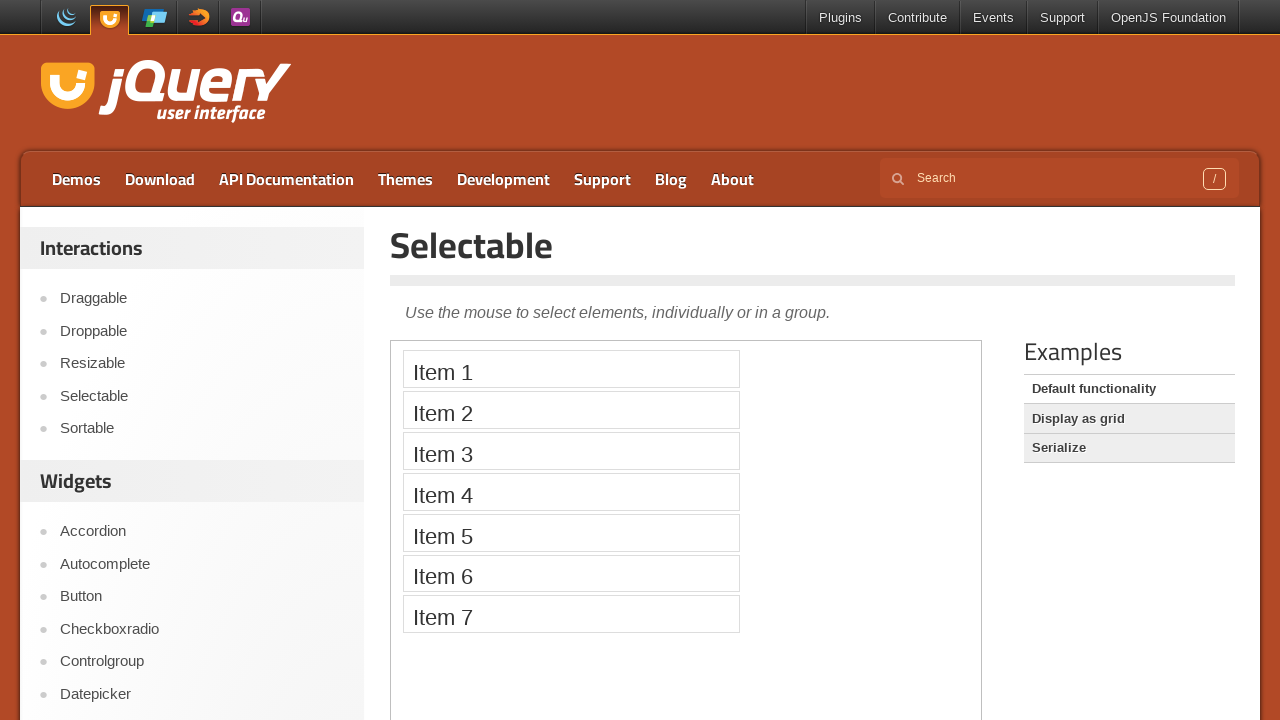

Clicked first selectable item to select it at (571, 369) on iframe.demo-frame >> internal:control=enter-frame >> #selectable li >> nth=0
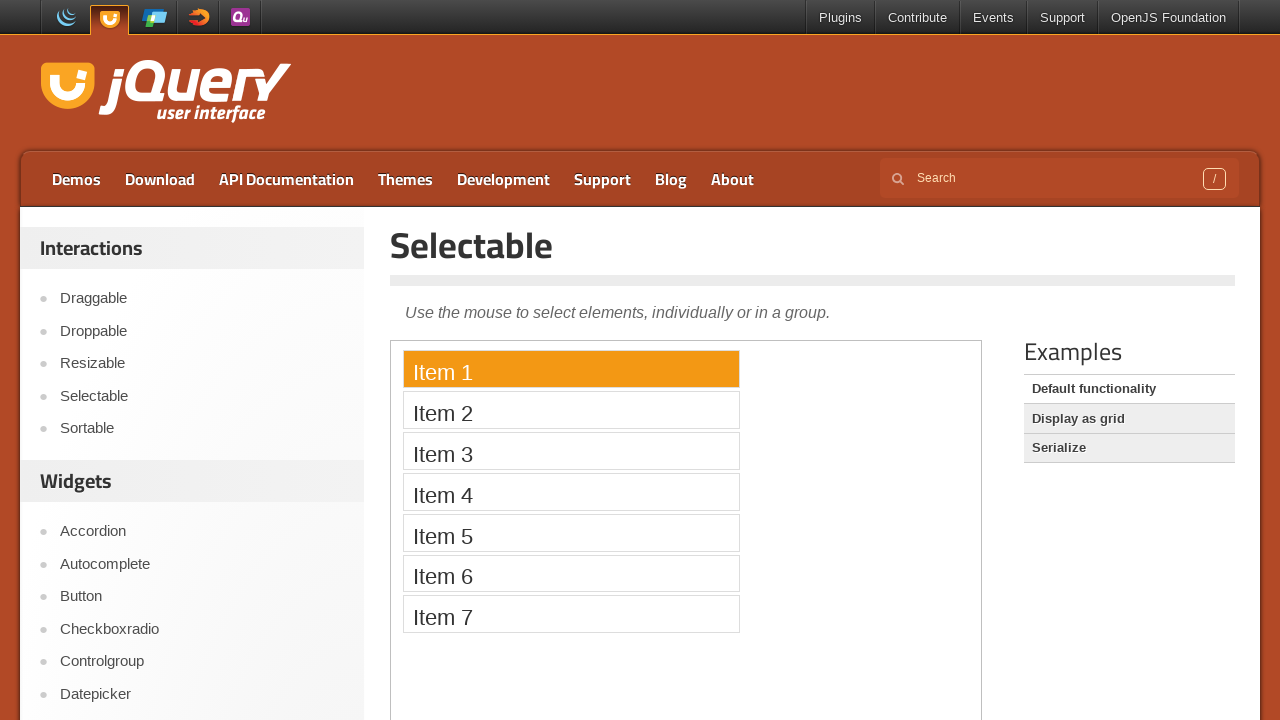

Held Ctrl and clicked third item to add it to selection at (571, 451) on iframe.demo-frame >> internal:control=enter-frame >> #selectable li >> nth=2
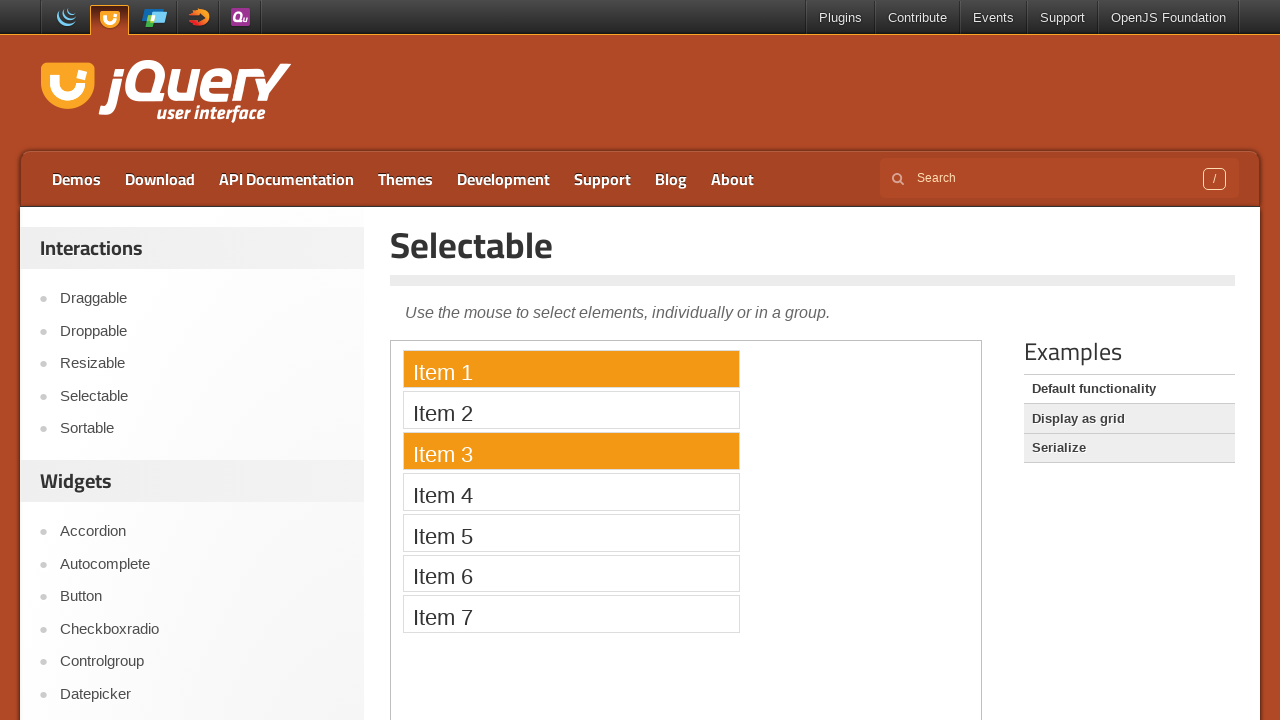

Held Ctrl and clicked fourth item to add it to selection at (571, 492) on iframe.demo-frame >> internal:control=enter-frame >> #selectable li >> nth=3
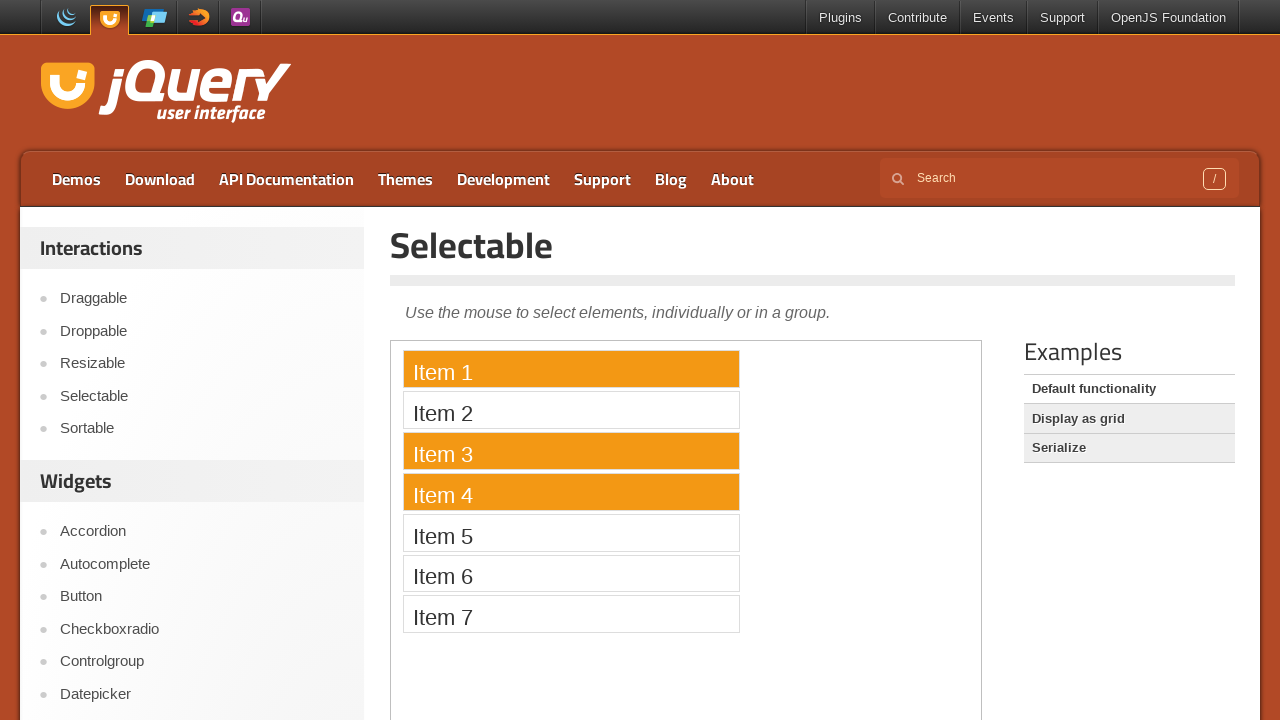

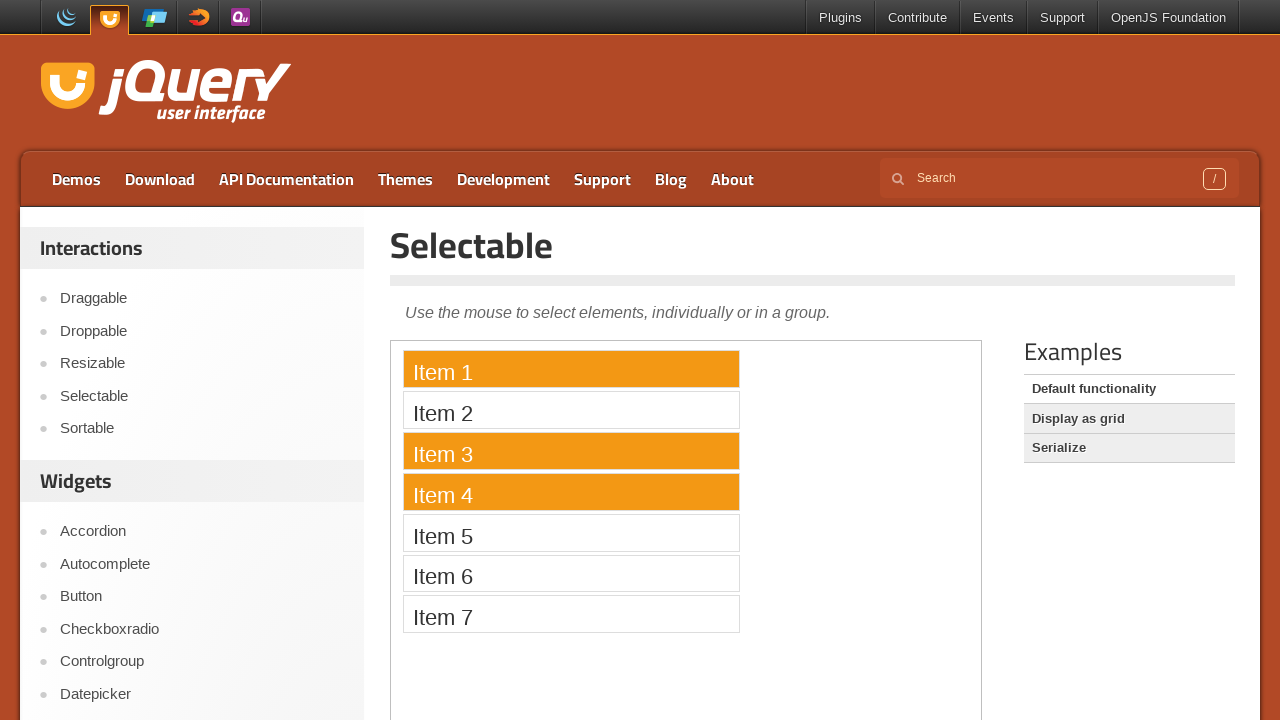